Tests file download functionality by clicking on a PNG file link and initiating a download.

Starting URL: http://the-internet.herokuapp.com/download

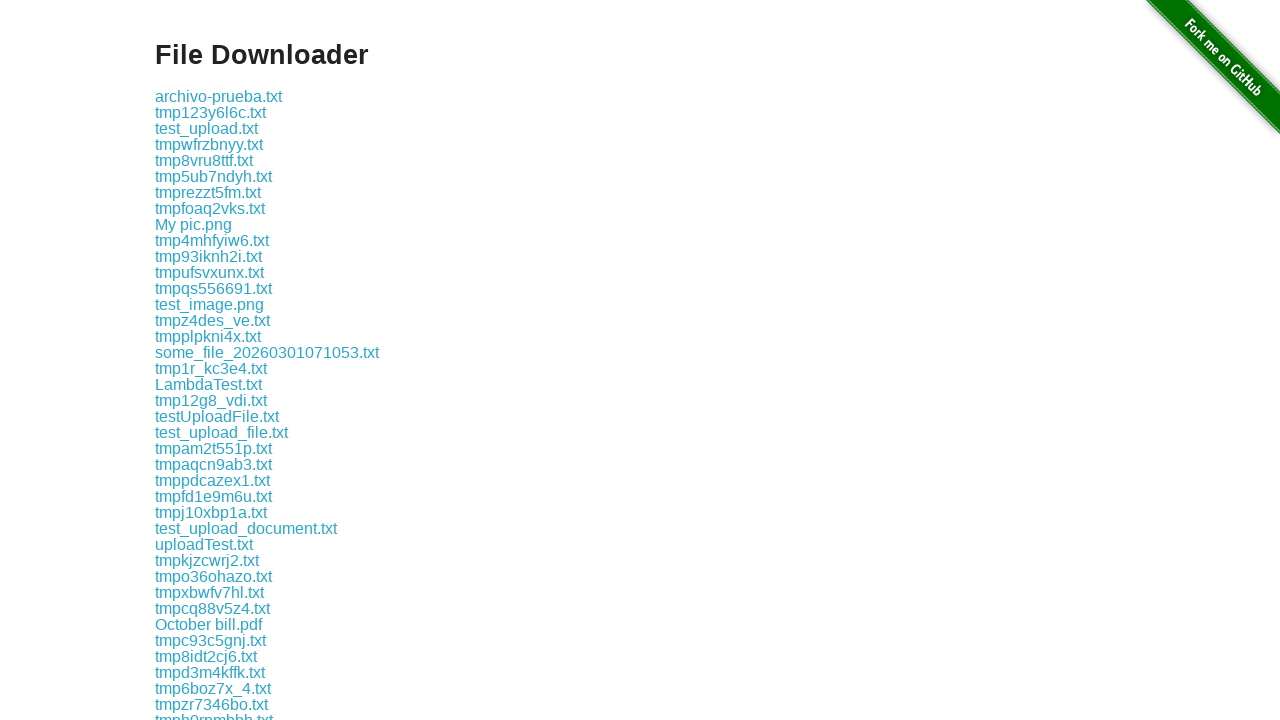

Waited for PNG file download links to become visible
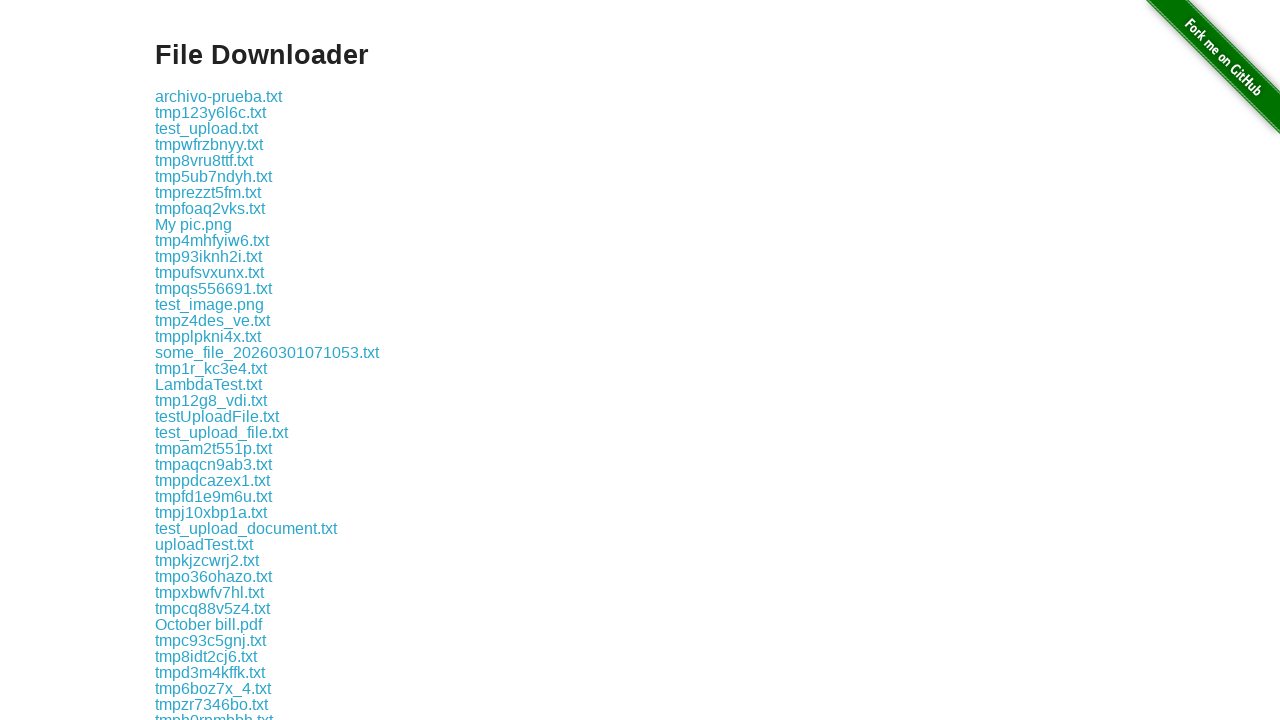

Located all PNG file links on the page
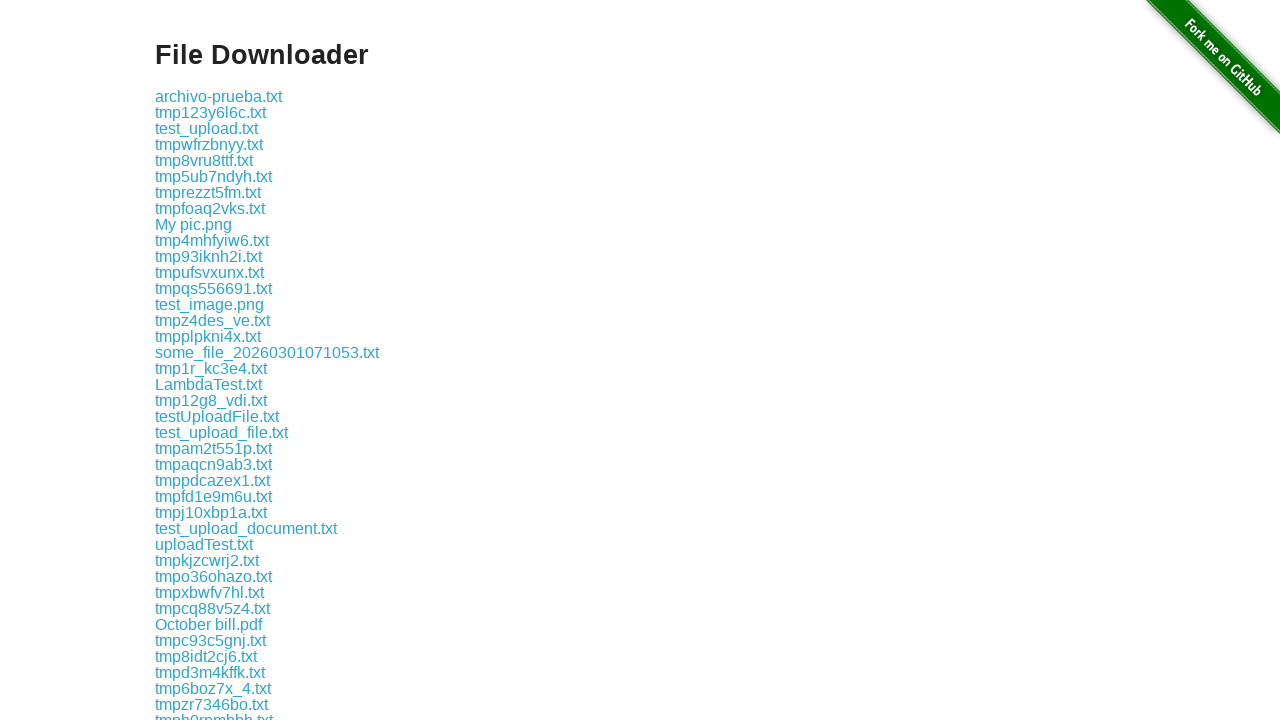

Clicked the first PNG file link to initiate download at (194, 224) on xpath=//a[contains(@href, '.png')] >> nth=0
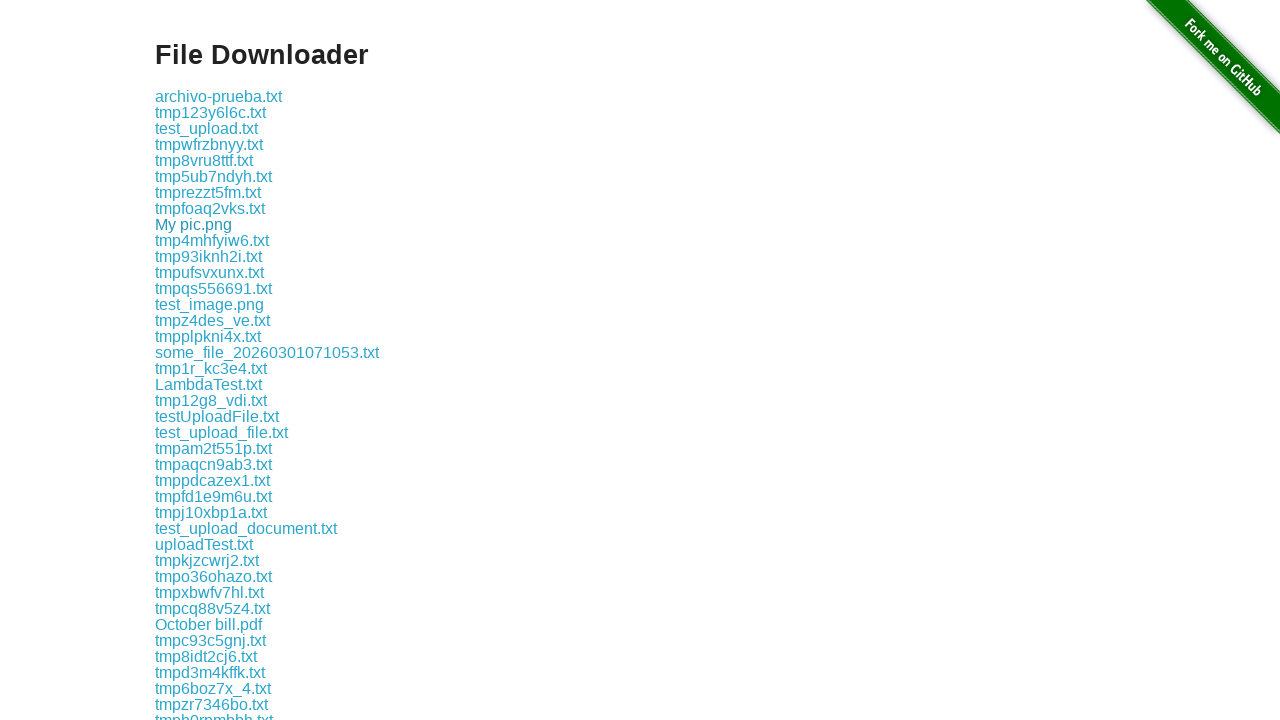

Waited 1 second for download to initiate
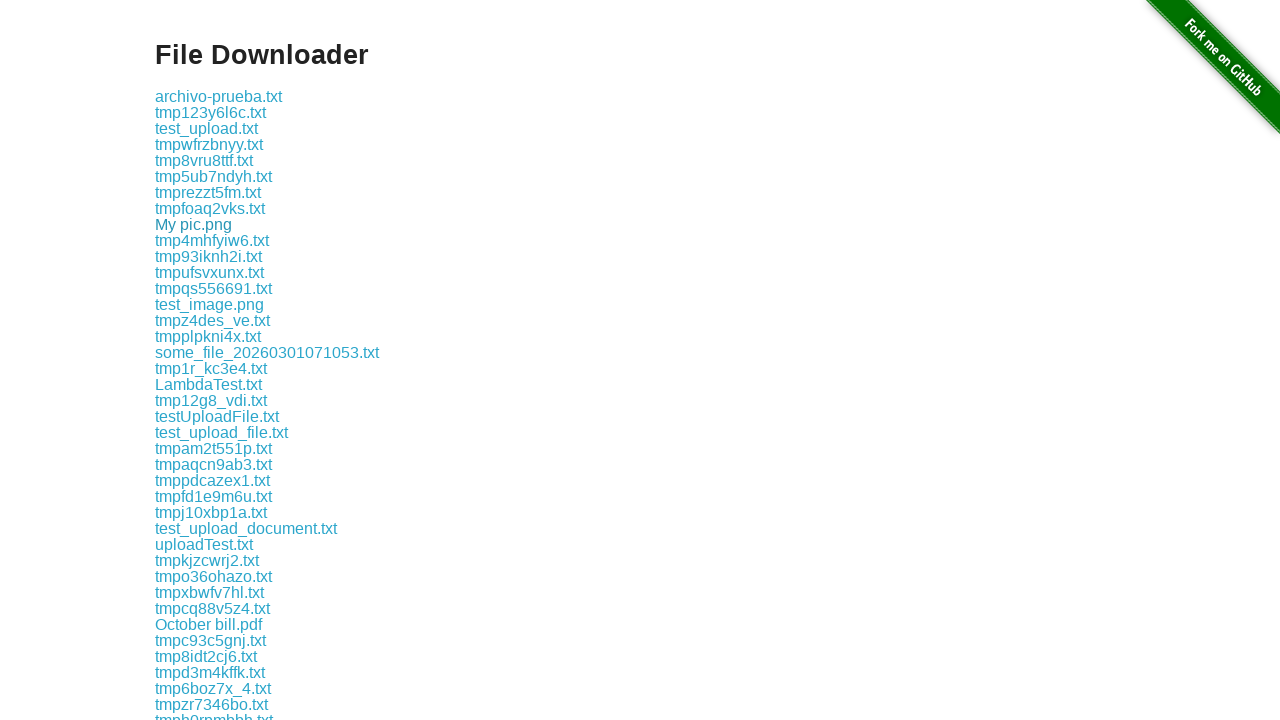

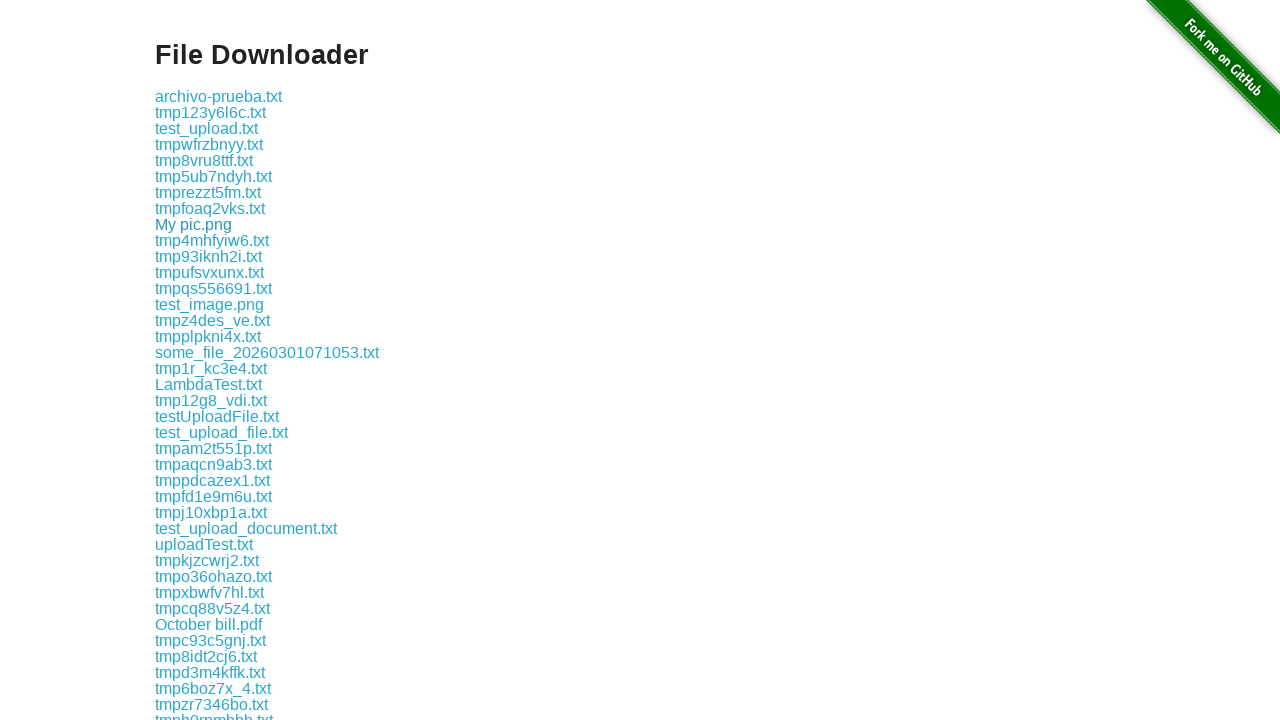